Tests dynamic loading by clicking through to the element rendered page, clicking start, and waiting for the finish message

Starting URL: https://the-internet.herokuapp.com/

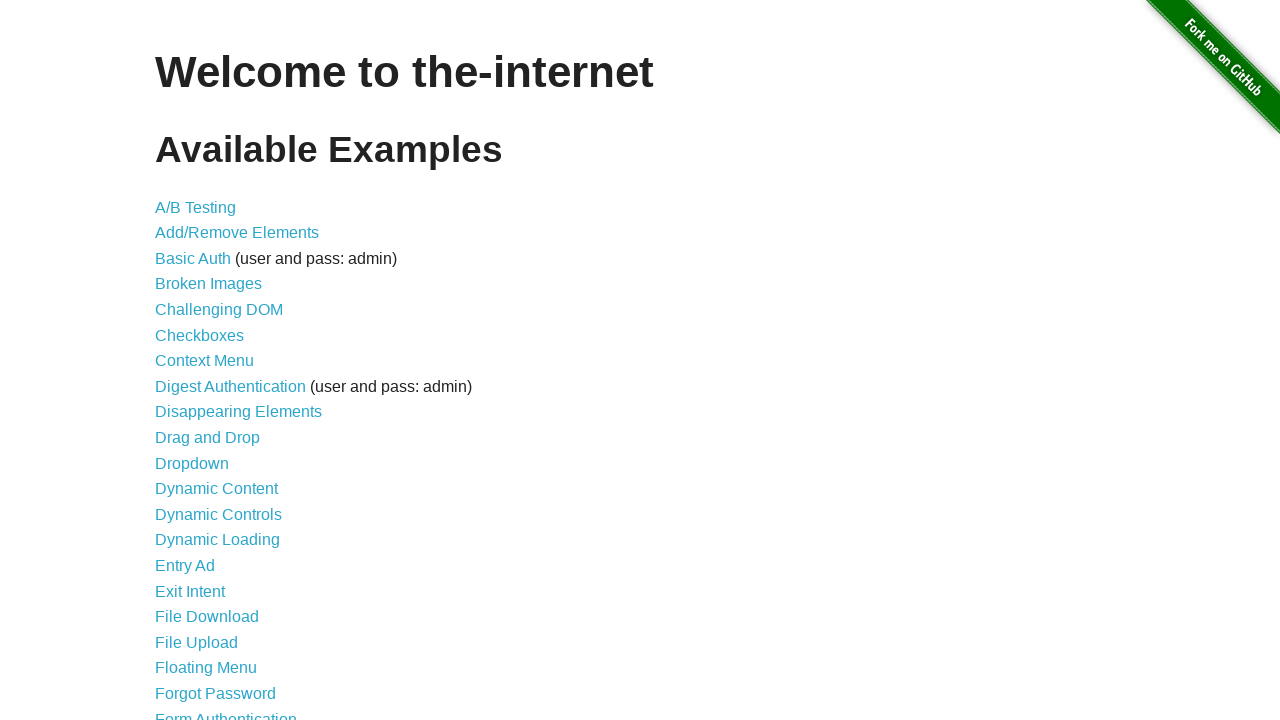

Clicked on the Dynamic Loading link at (218, 540) on a[href='/dynamic_loading']
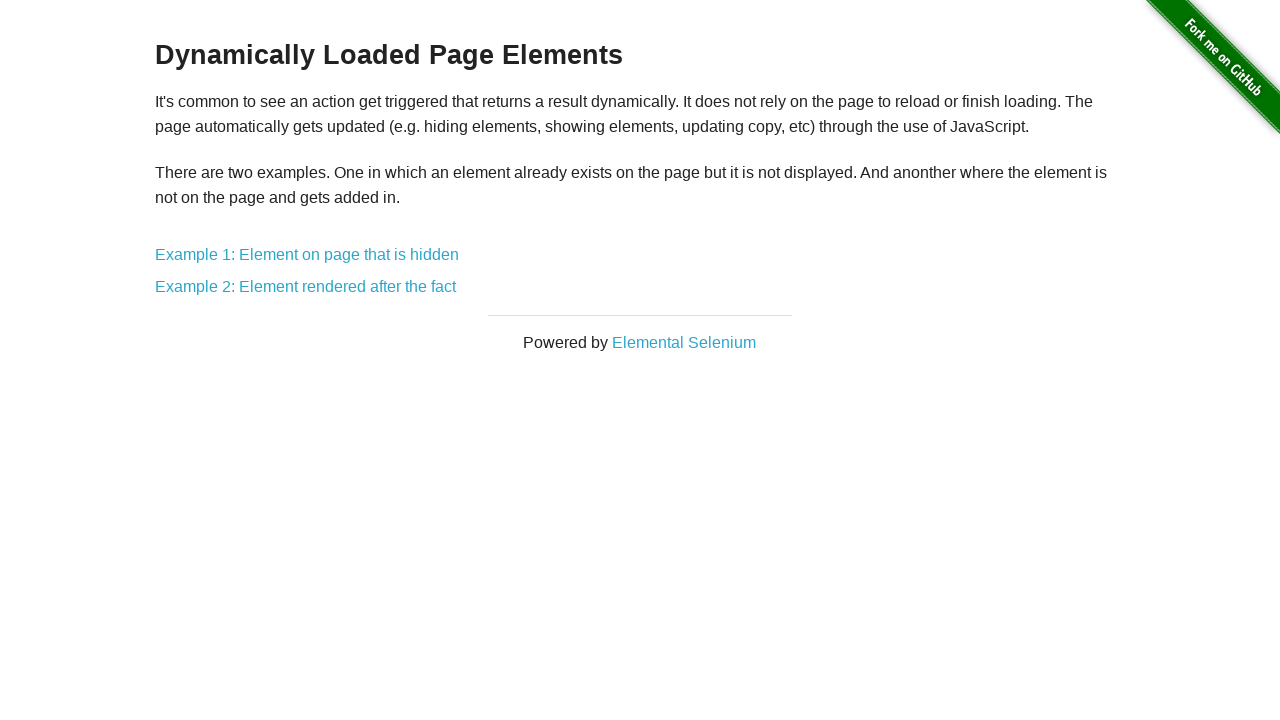

Waited for Example 1 link to load
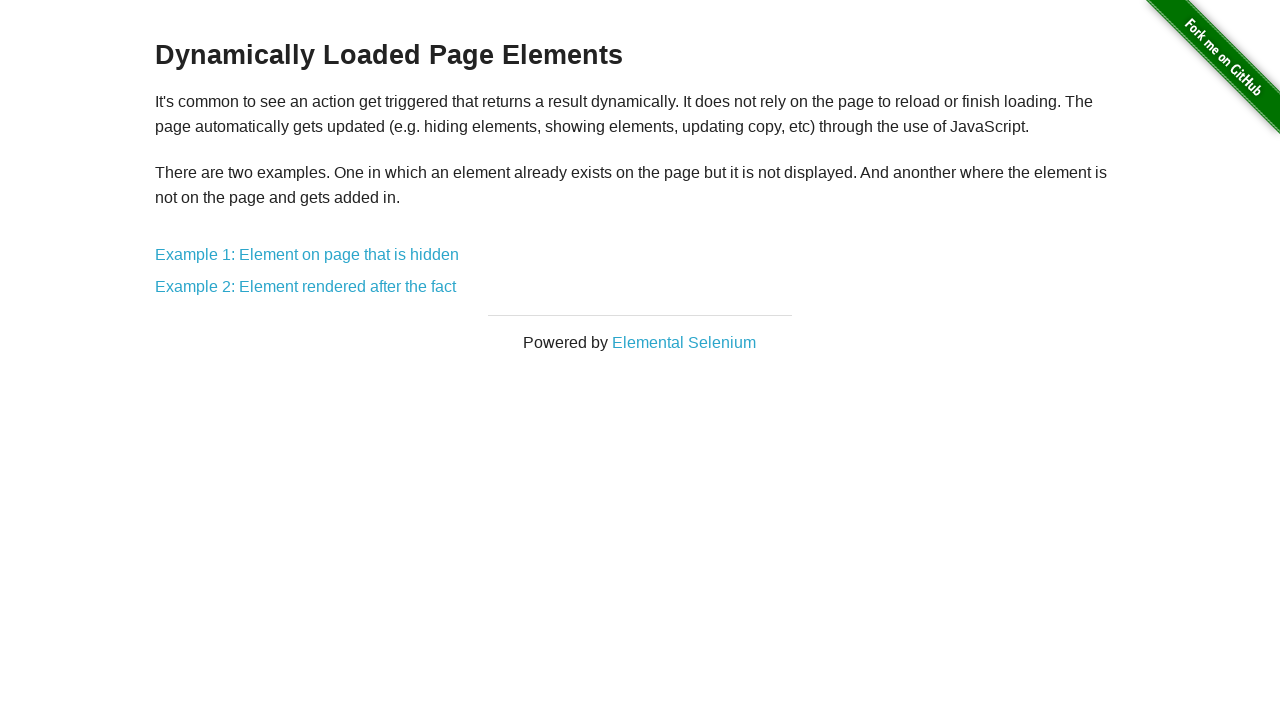

Clicked on Example 1 link at (307, 255) on a[href='/dynamic_loading/1']
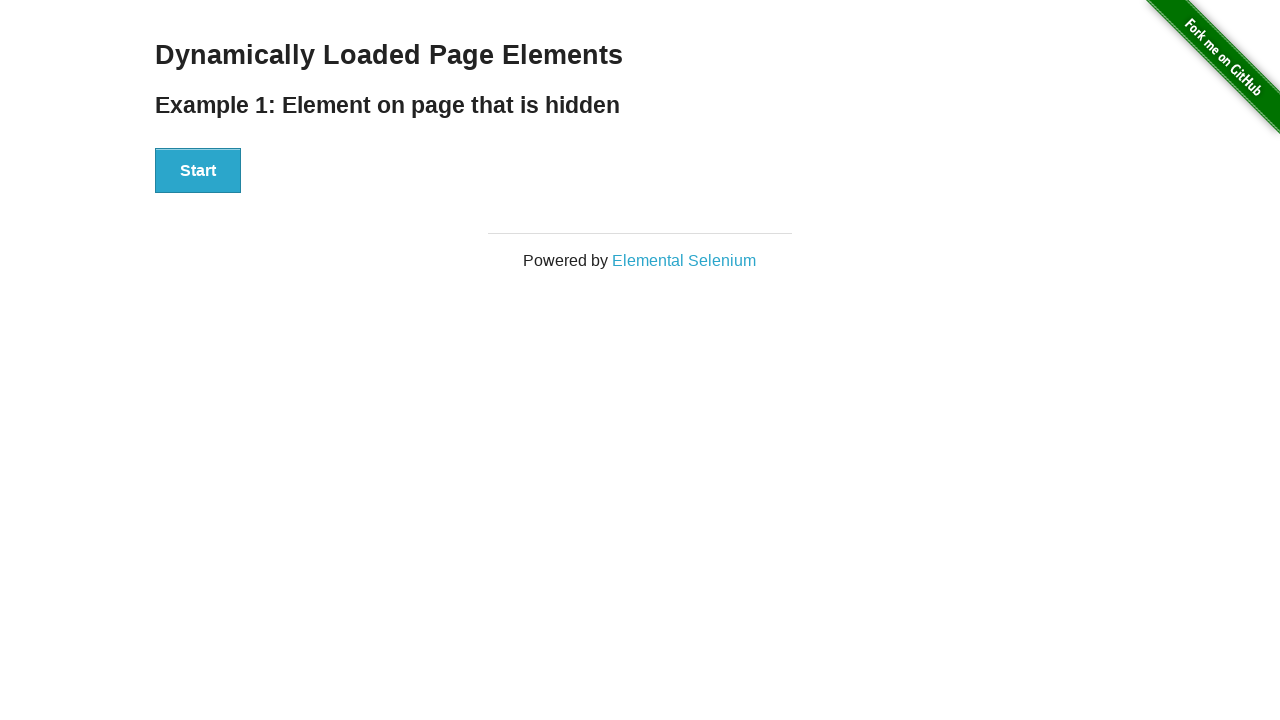

Clicked the Start button to begin dynamic loading at (198, 171) on button:has-text('Start')
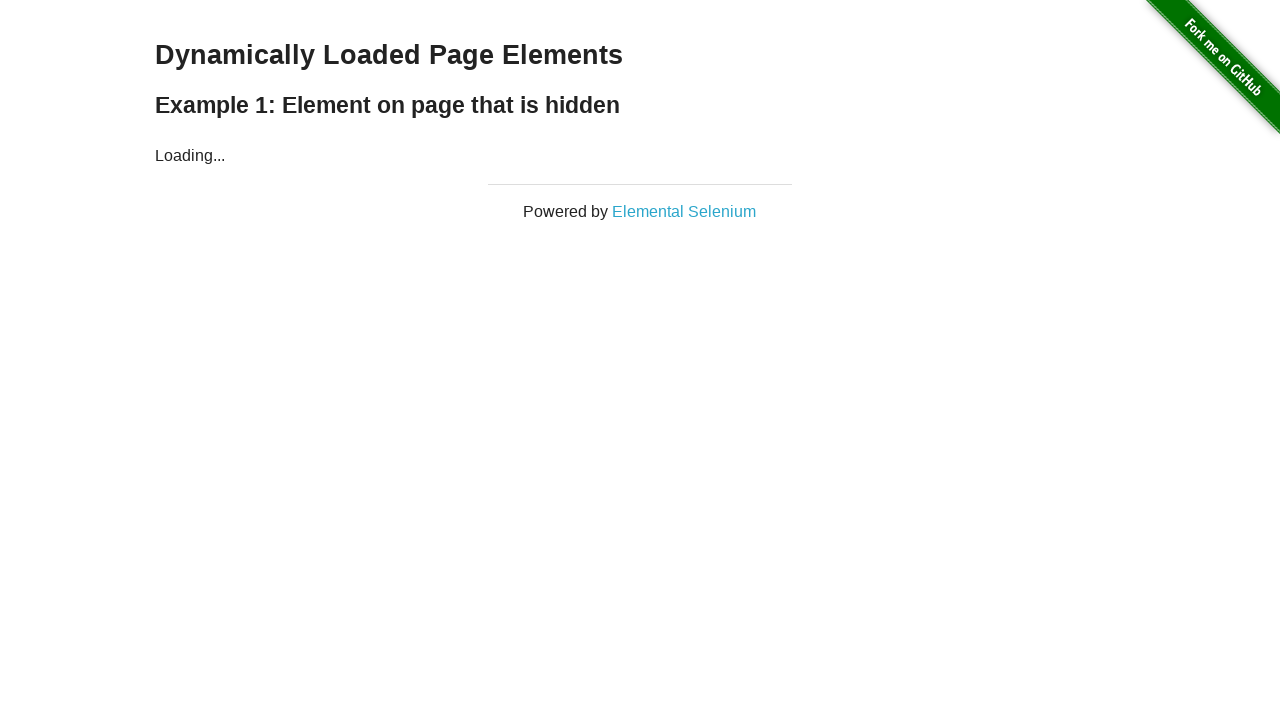

Waited for the finish message to appear (loading completed)
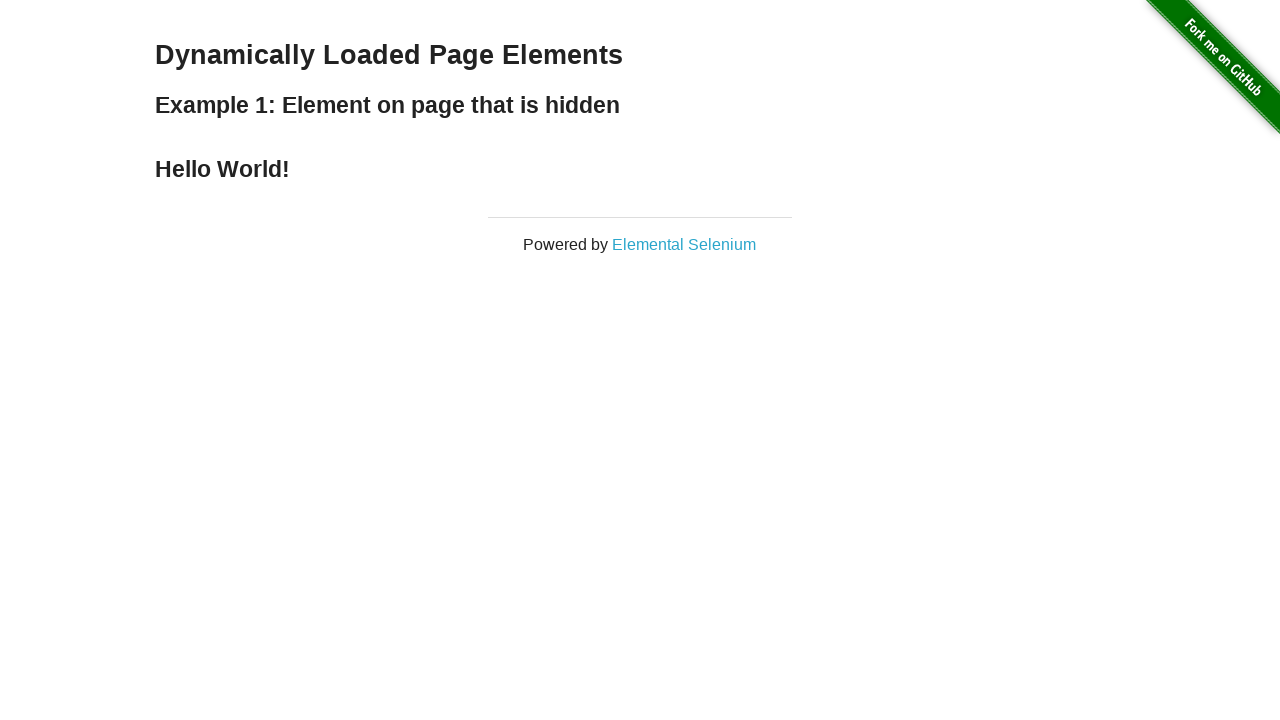

Retrieved finish message text content
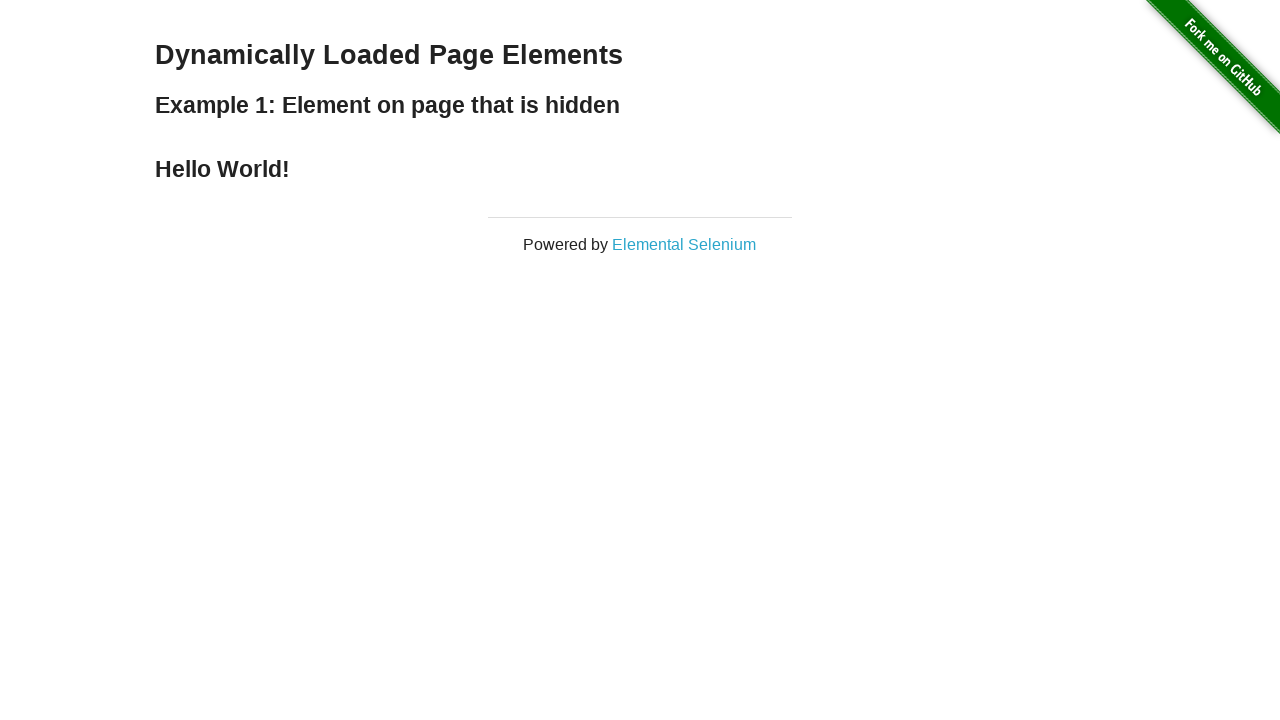

Asserted that finish message equals 'Hello World!'
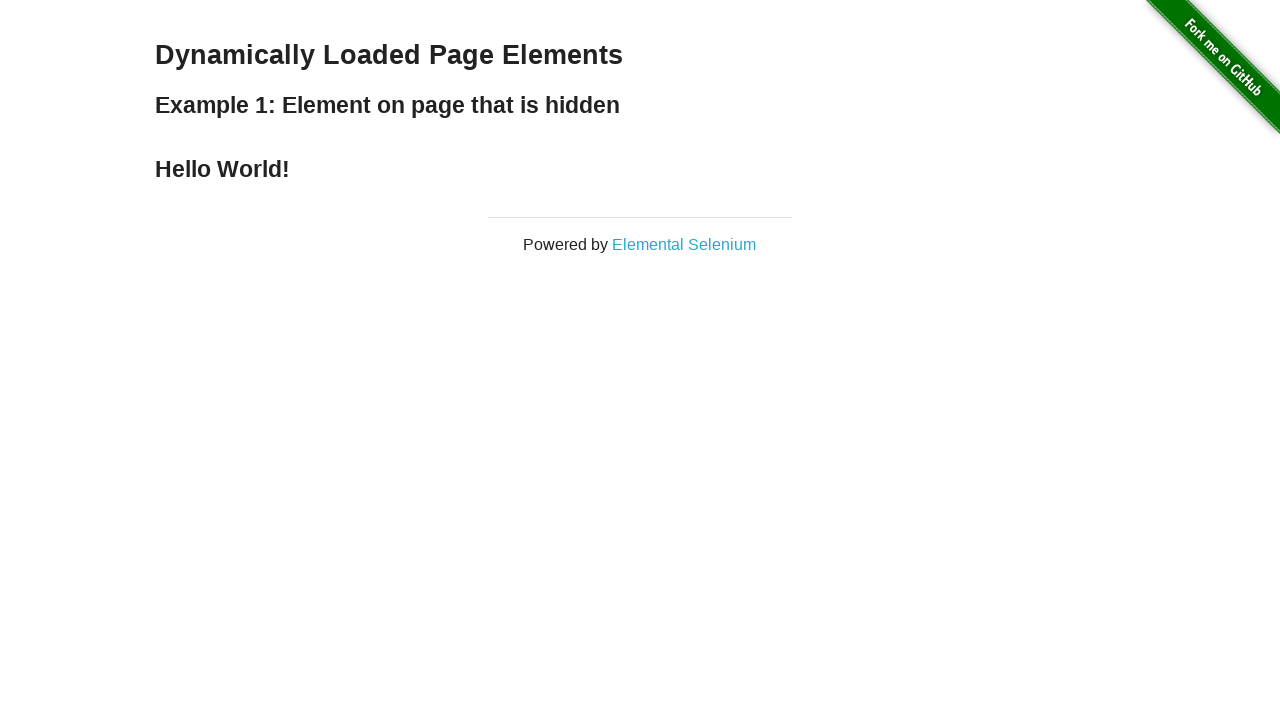

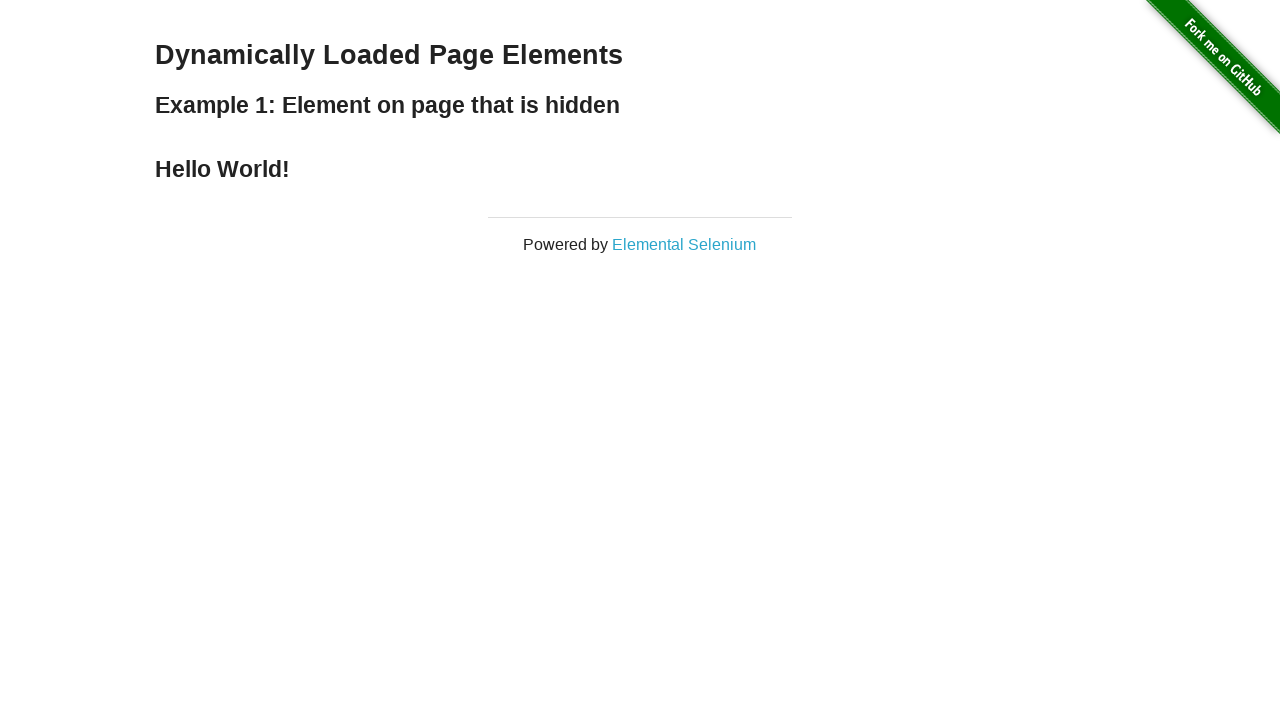